Navigates to VWO app page and clicks on the "Start a free trial" link to verify it works correctly

Starting URL: https://app.vwo.com

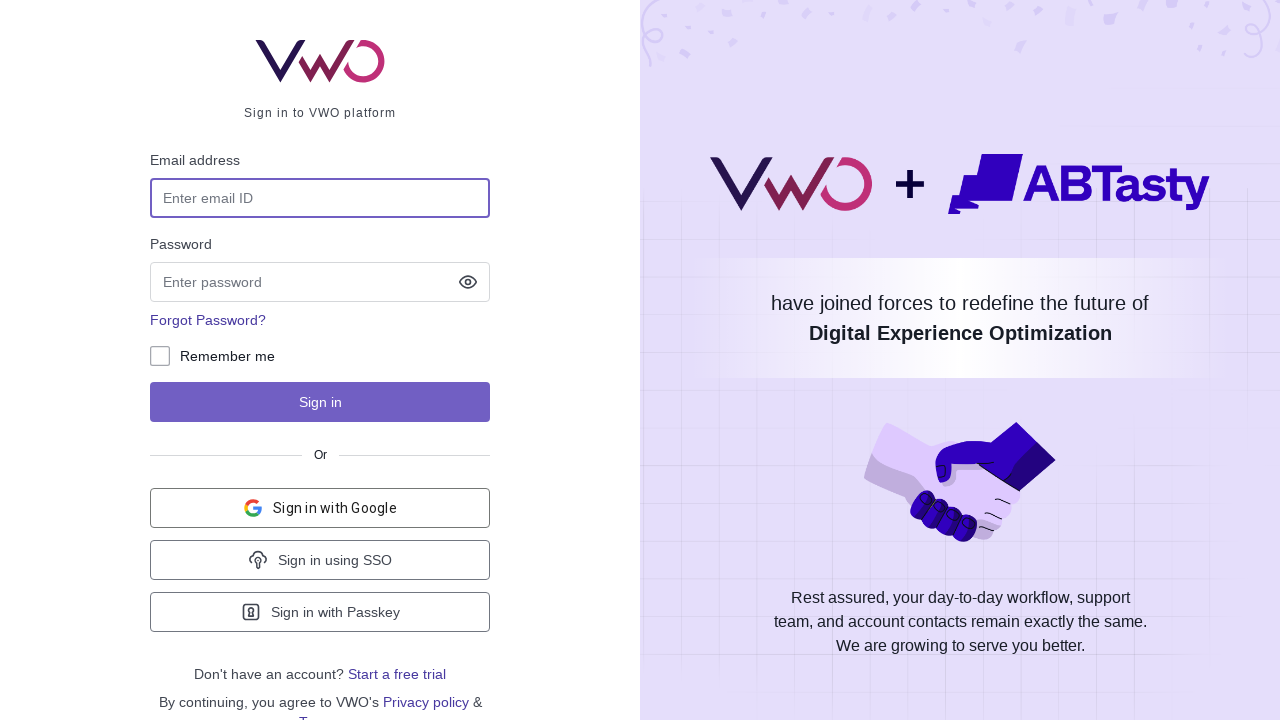

Navigated to VWO app page at https://app.vwo.com
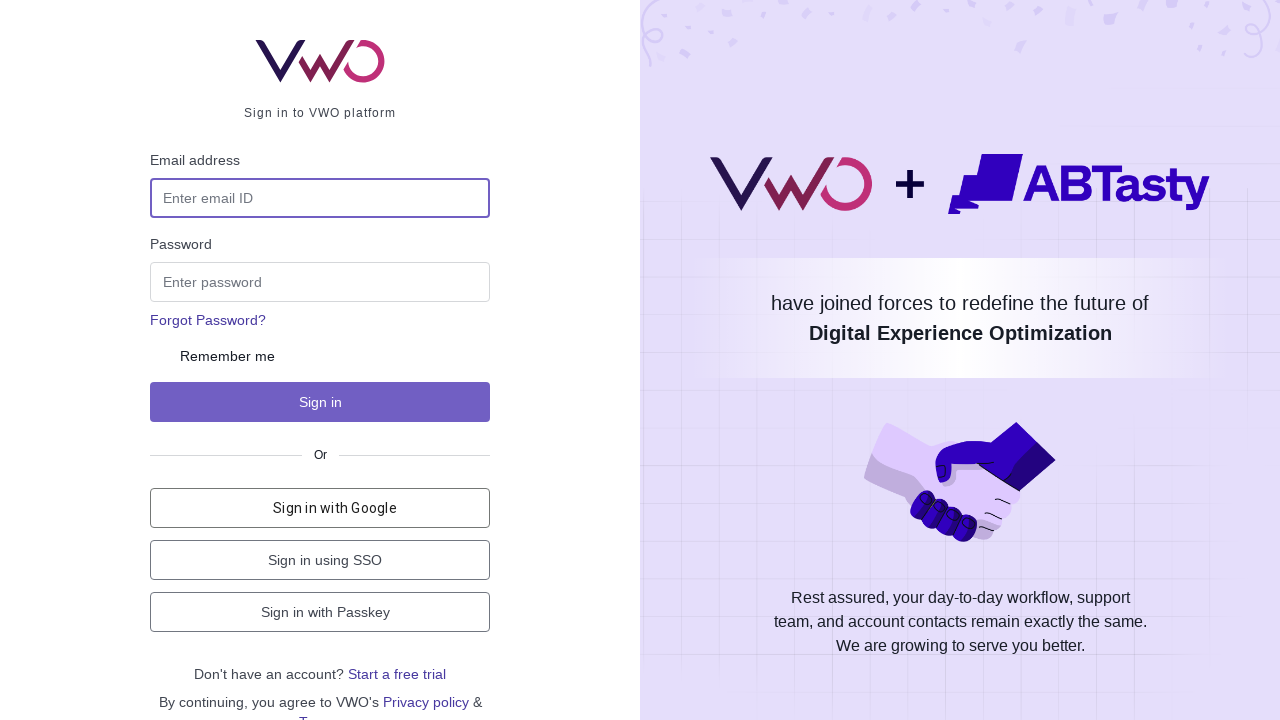

Clicked on 'Start a free trial' link at (397, 674) on a:text('Start a free trial')
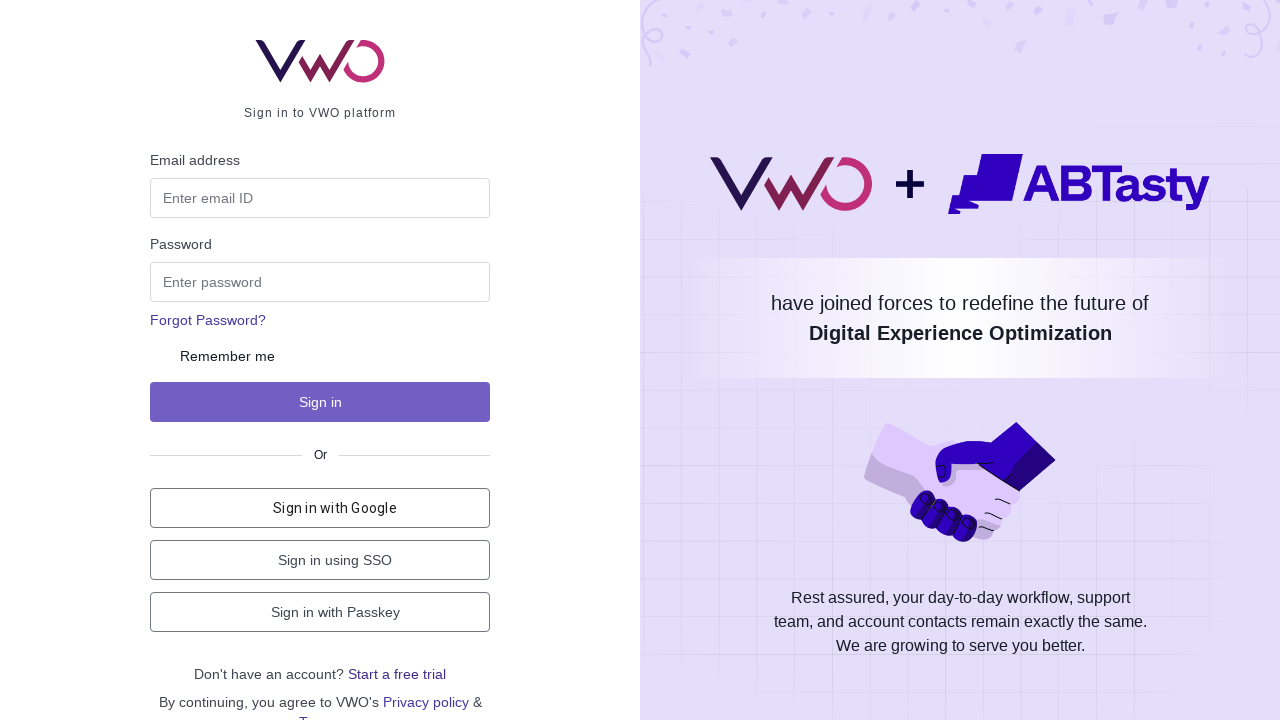

Waited for network idle after clicking free trial link
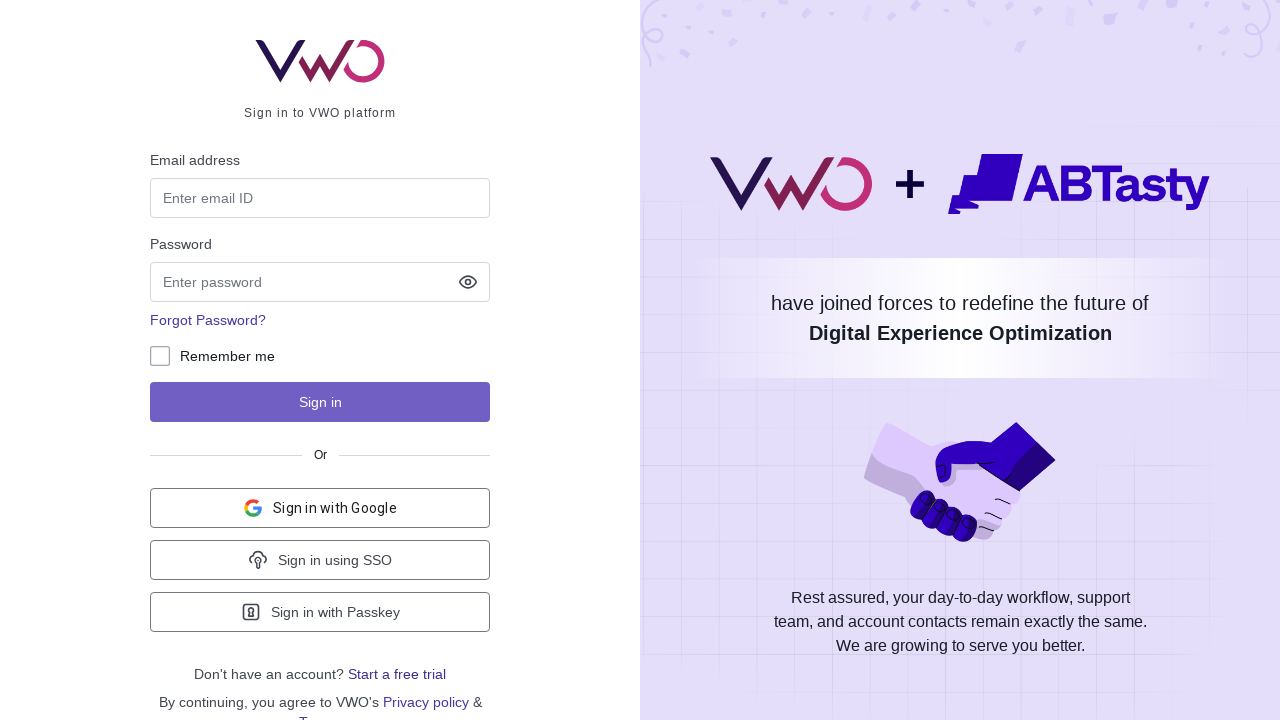

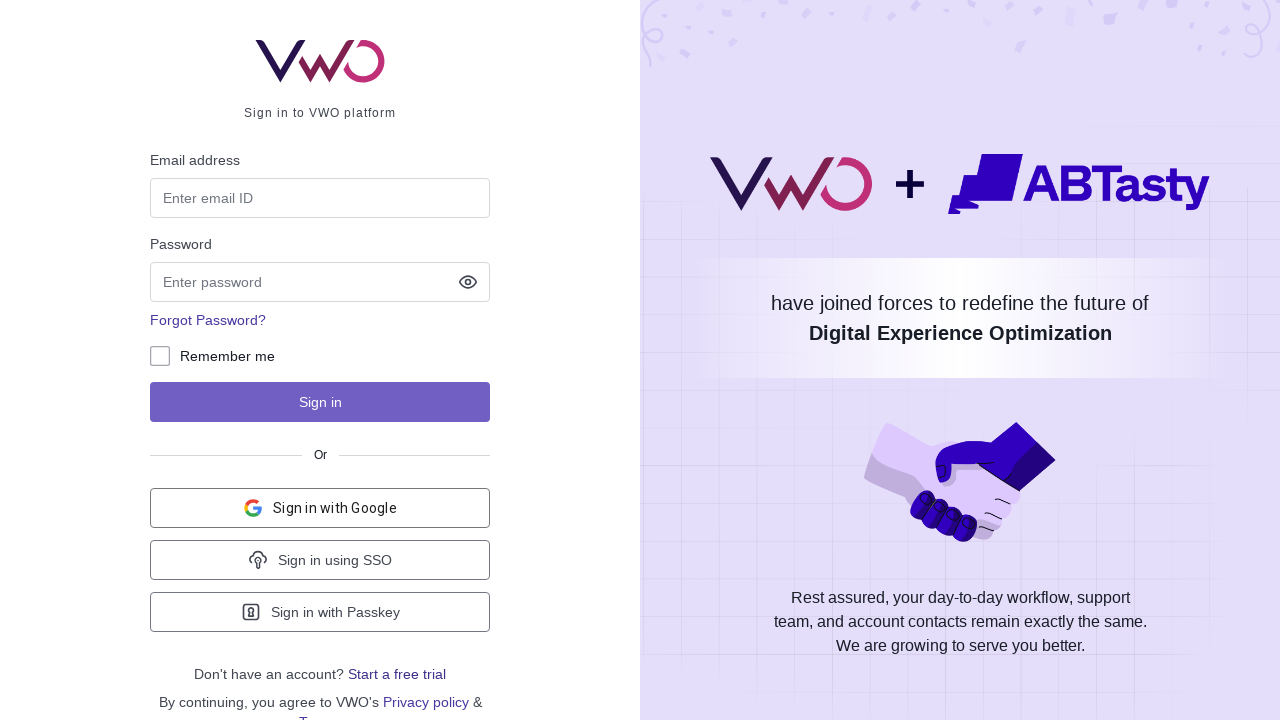